Tests radio button functionality by verifying the female radio button is enabled and displayed, then selecting it if not already selected

Starting URL: https://syntaxprojects.com/basic-radiobutton-demo.php

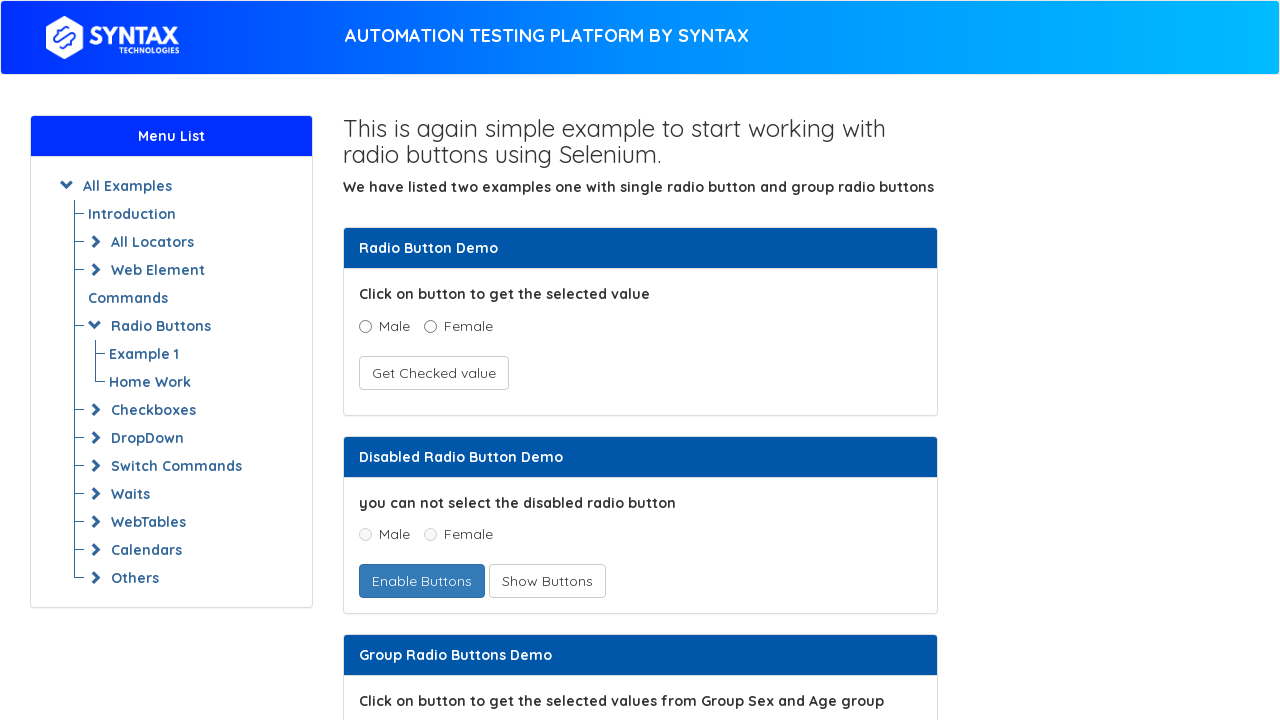

Located the female radio button element
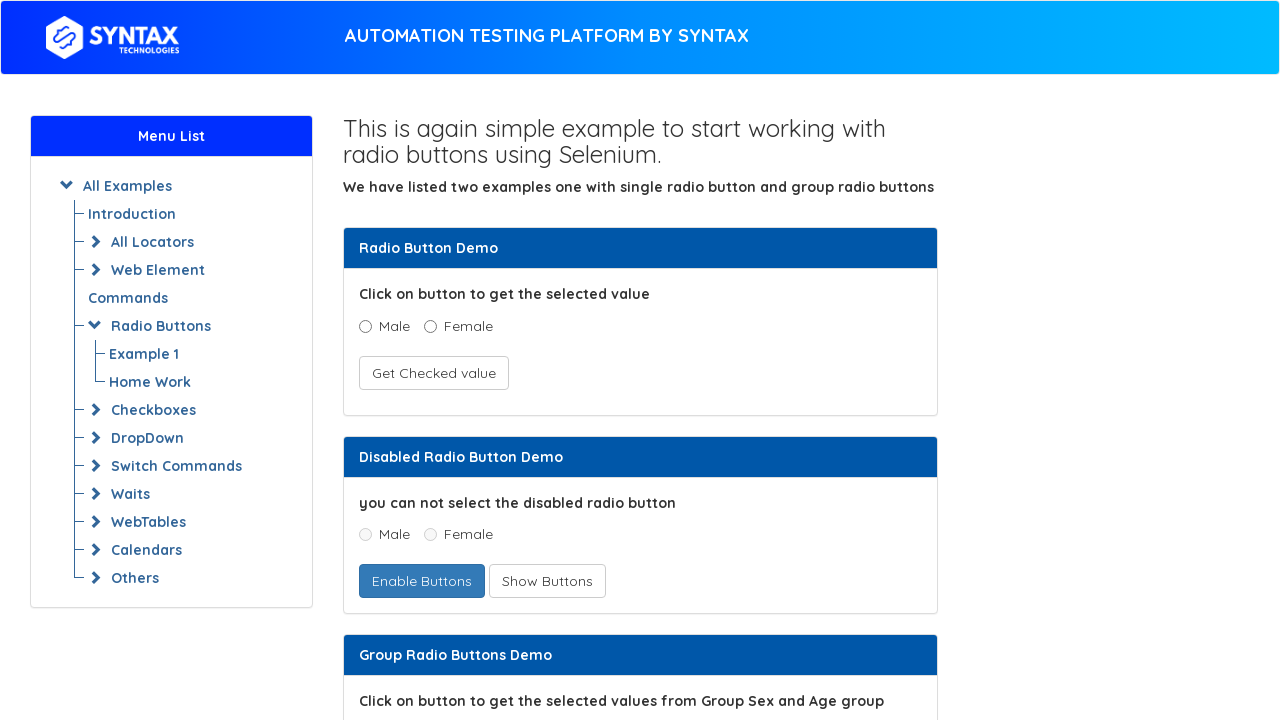

Female radio button is now visible
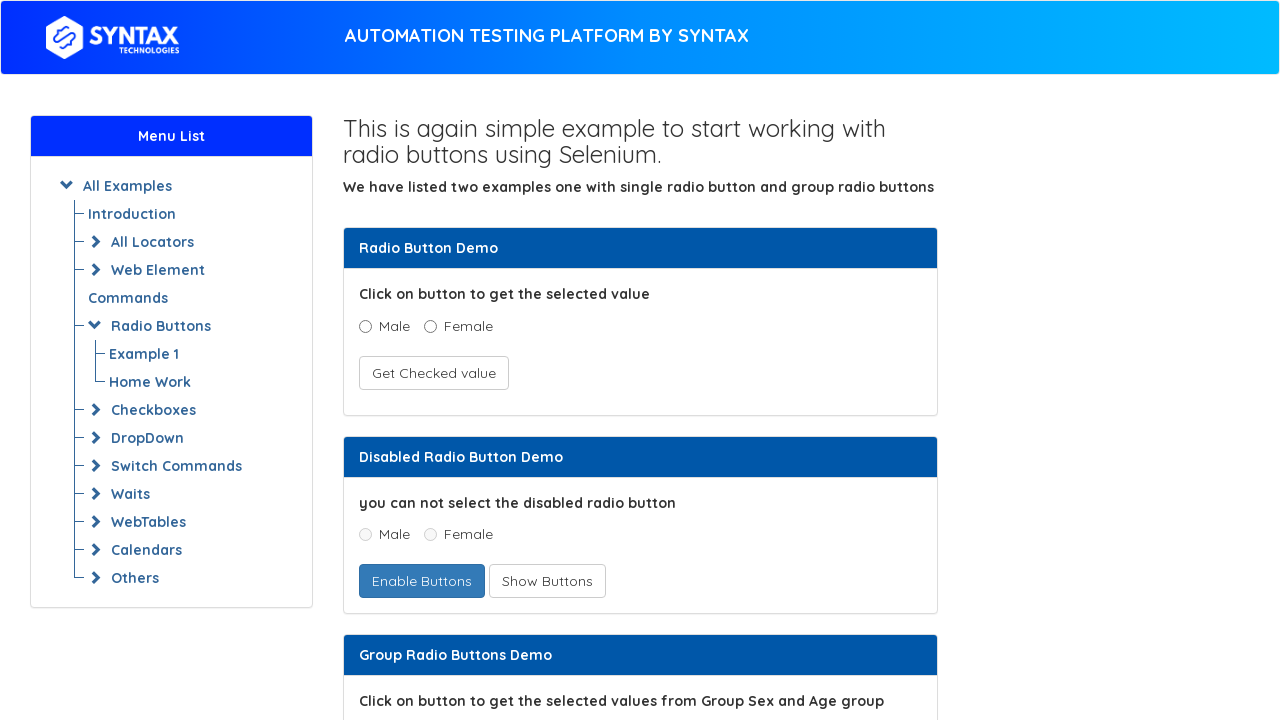

Female radio button was not selected, clicked to select it at (430, 326) on input[value='Female'][name='optradio']
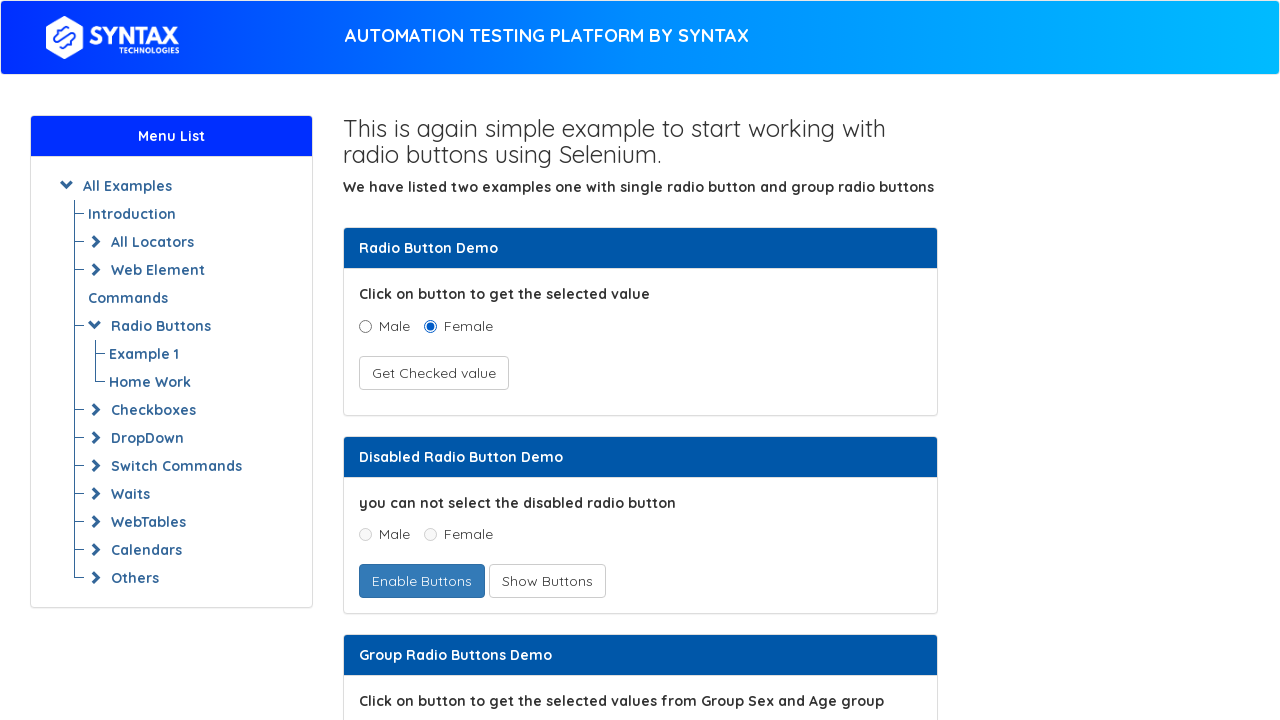

Verified that female radio button is selected
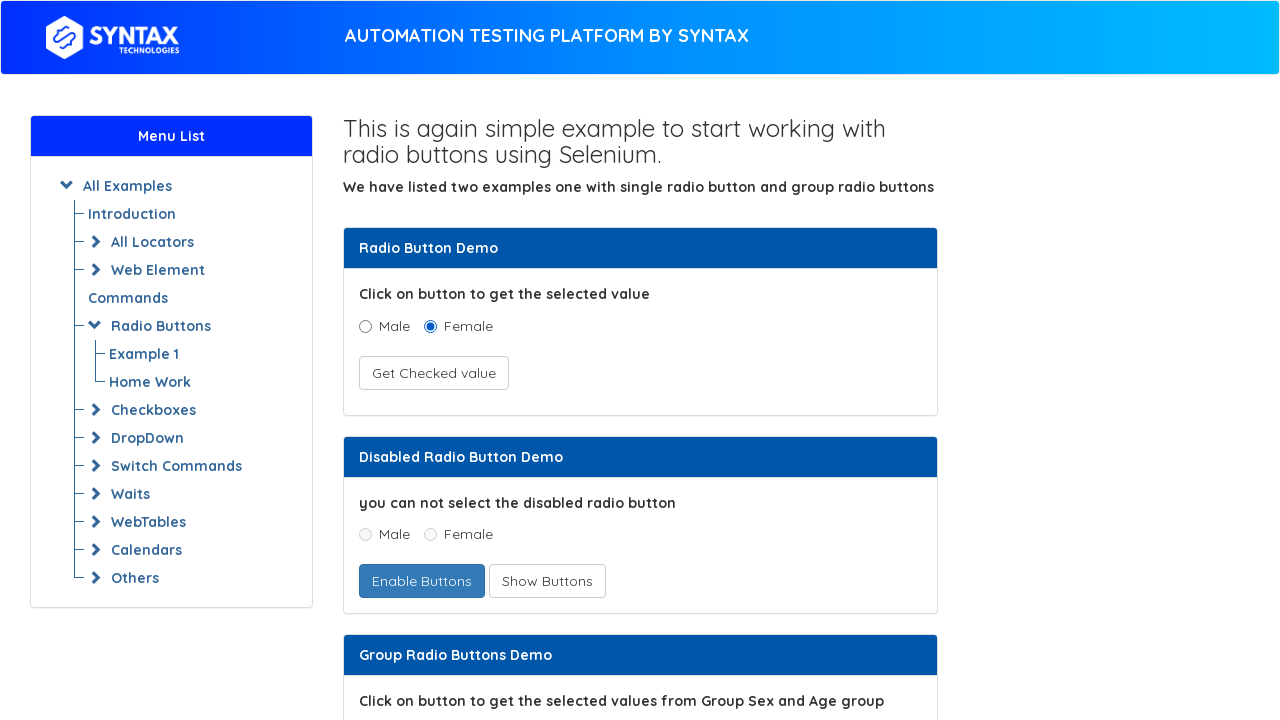

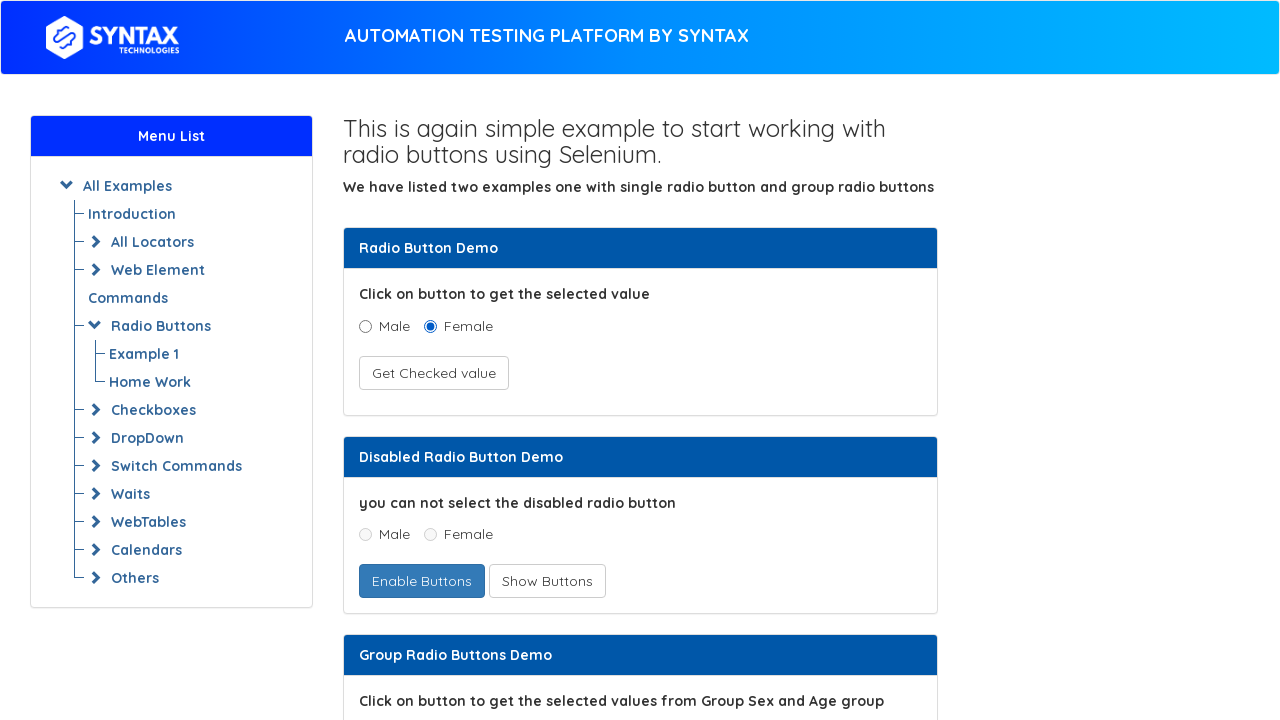